Tests the vegetable shopping page by searching for products containing "ca", verifying 4 results appear, adding items to cart including a specific product and Cashews

Starting URL: https://rahulshettyacademy.com/seleniumPractise/#/

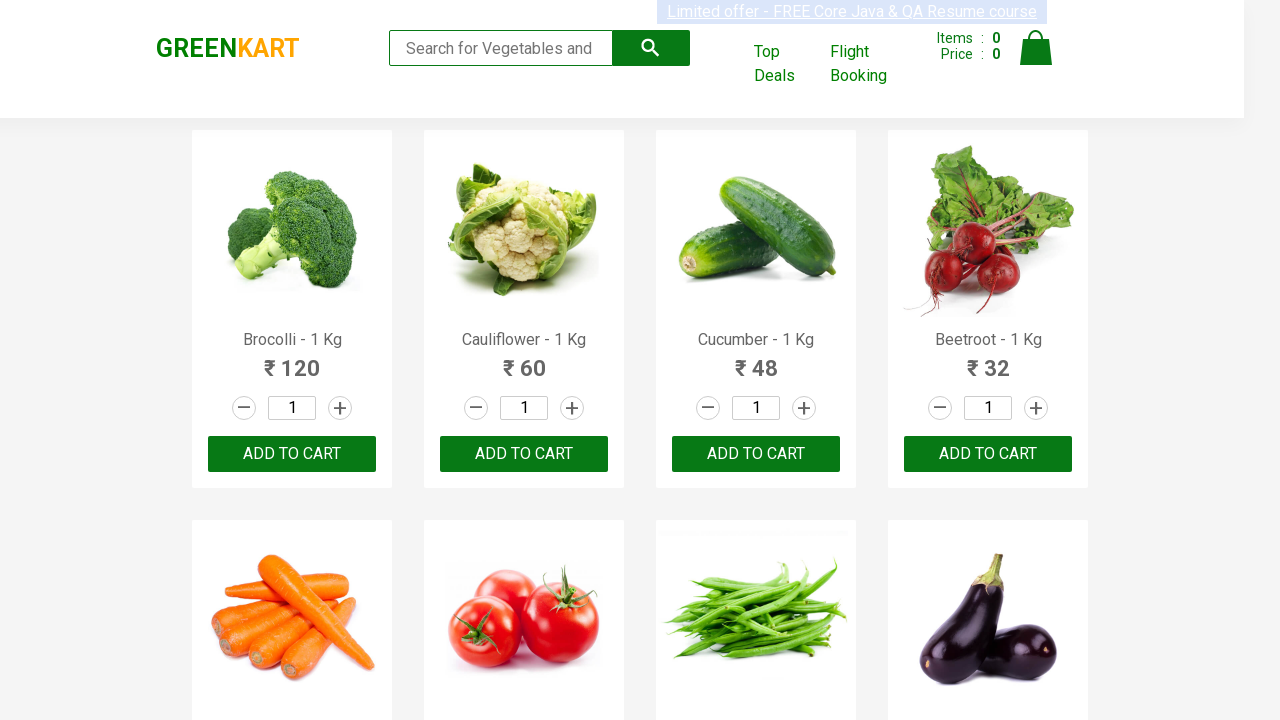

Filled search field with 'ca' to search for vegetables on .search-keyword
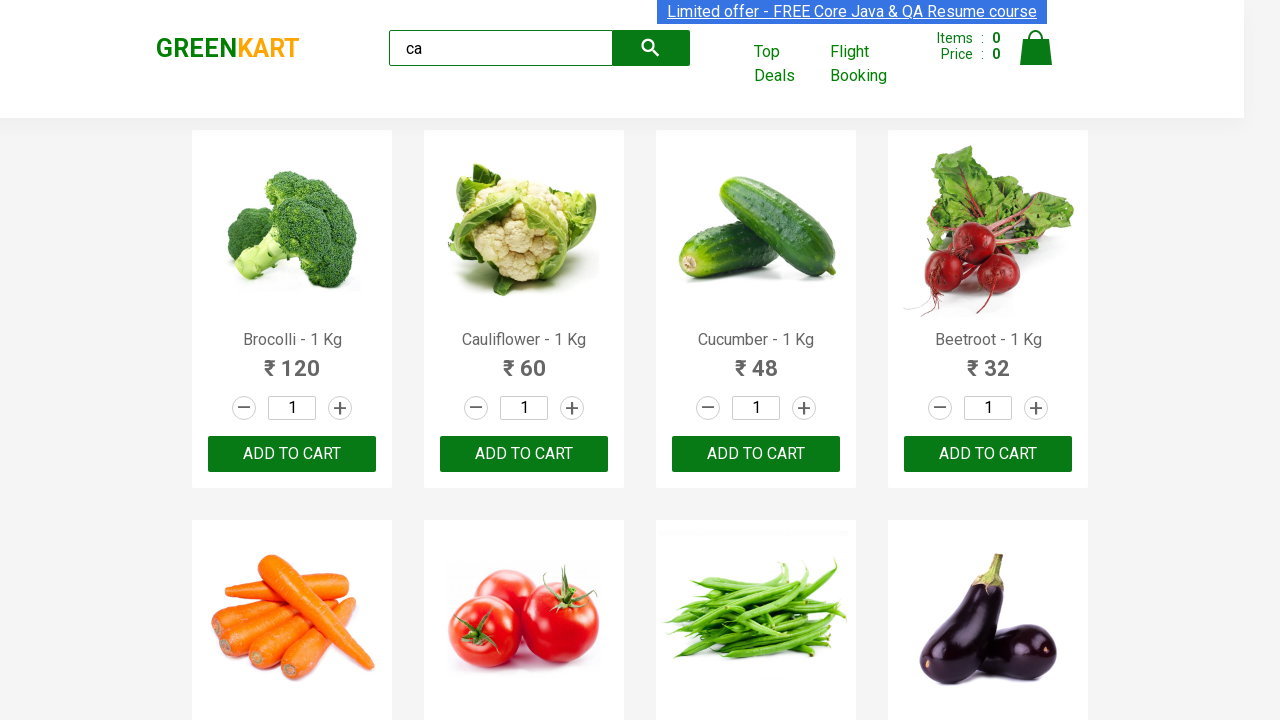

Waited for search results to load
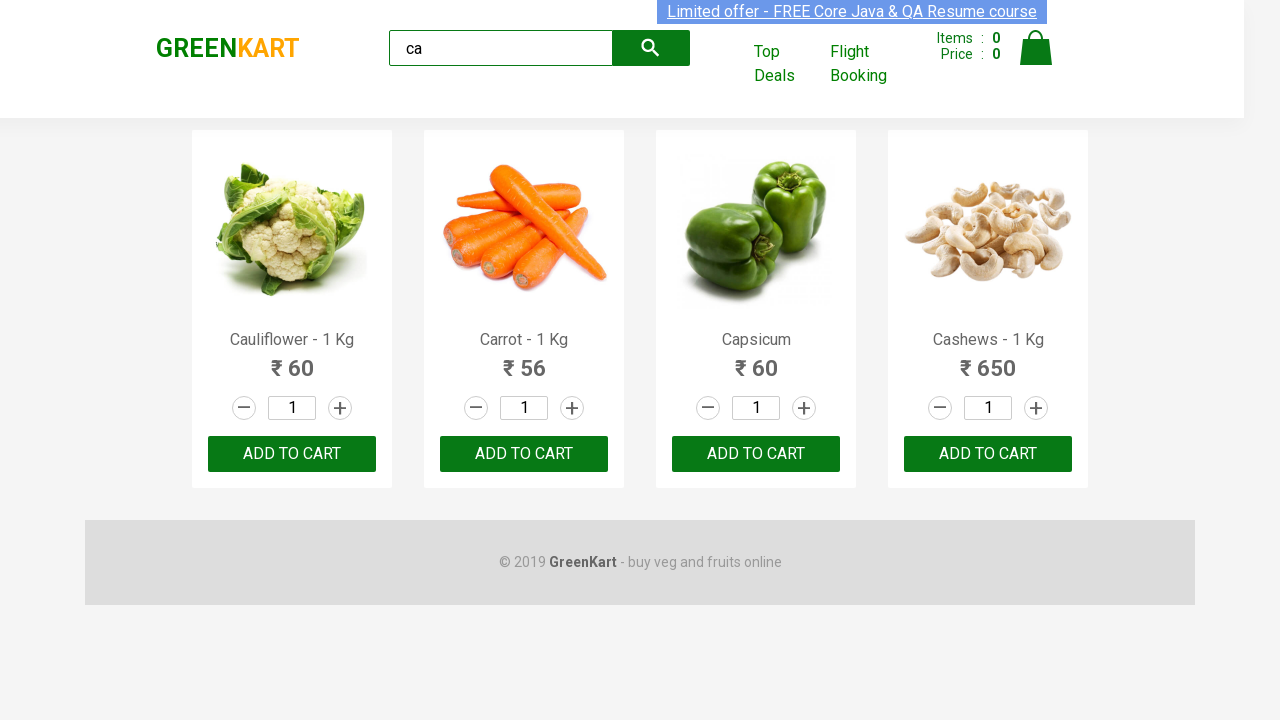

Verified that visible products are loaded
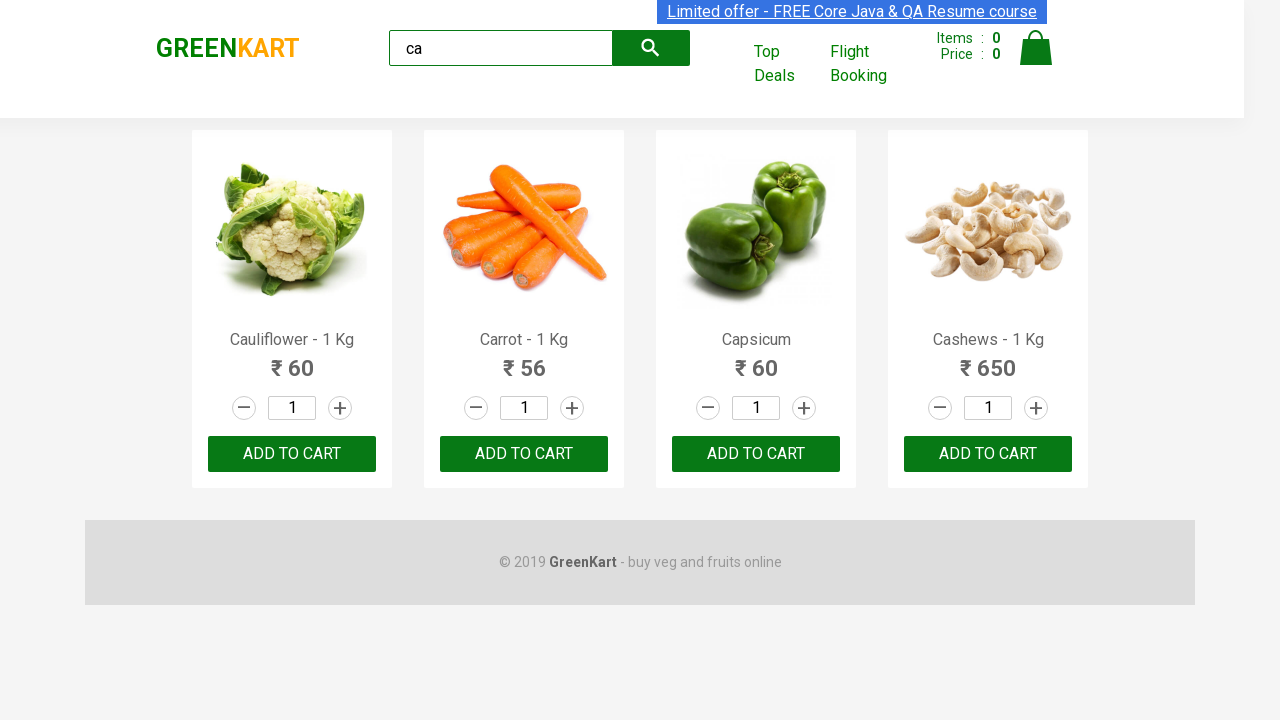

Added 3rd product to cart at (756, 454) on .products .product >> nth=2 >> text=ADD TO CART
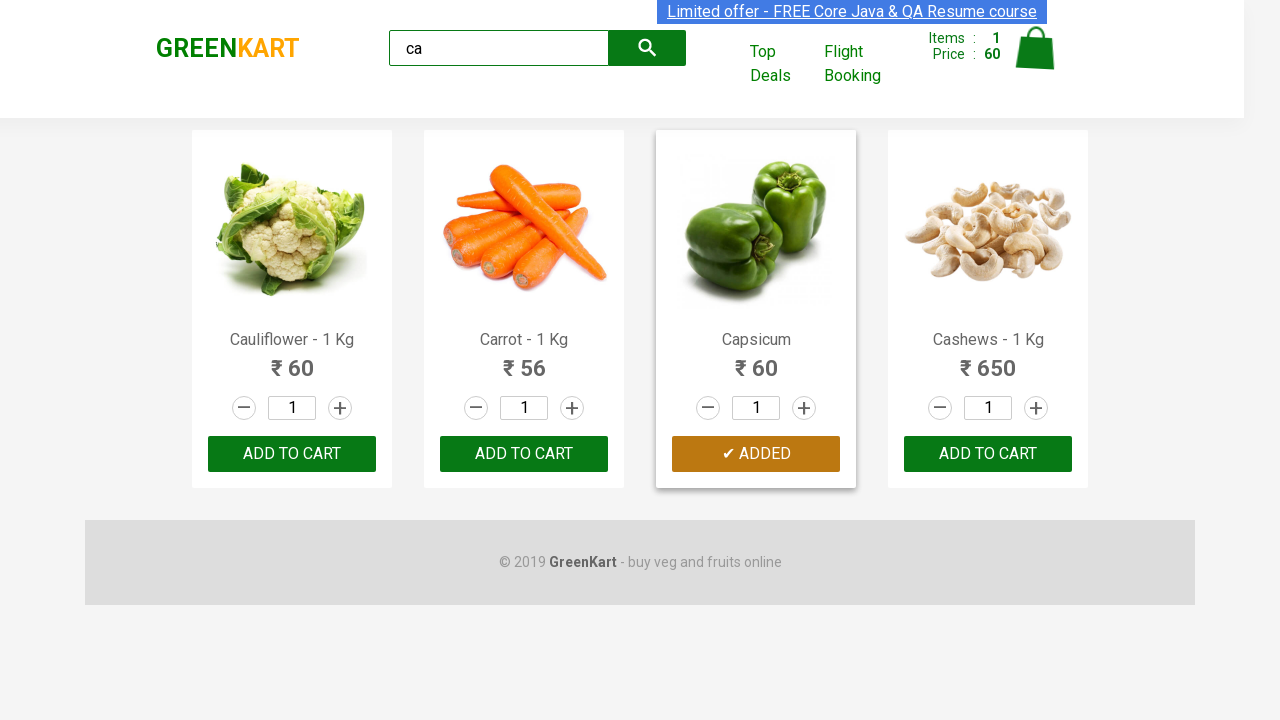

Added Cashews product to cart at (988, 454) on .products .product >> nth=3 >> button
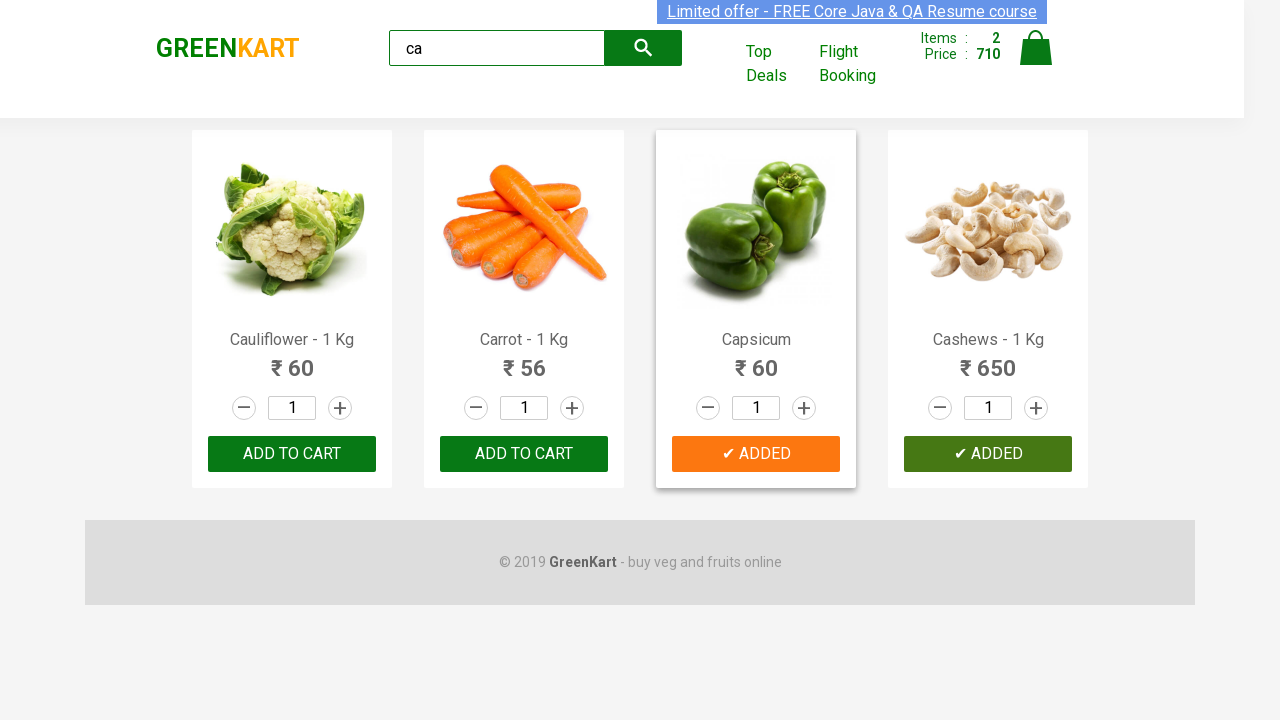

Retrieved brand logo text
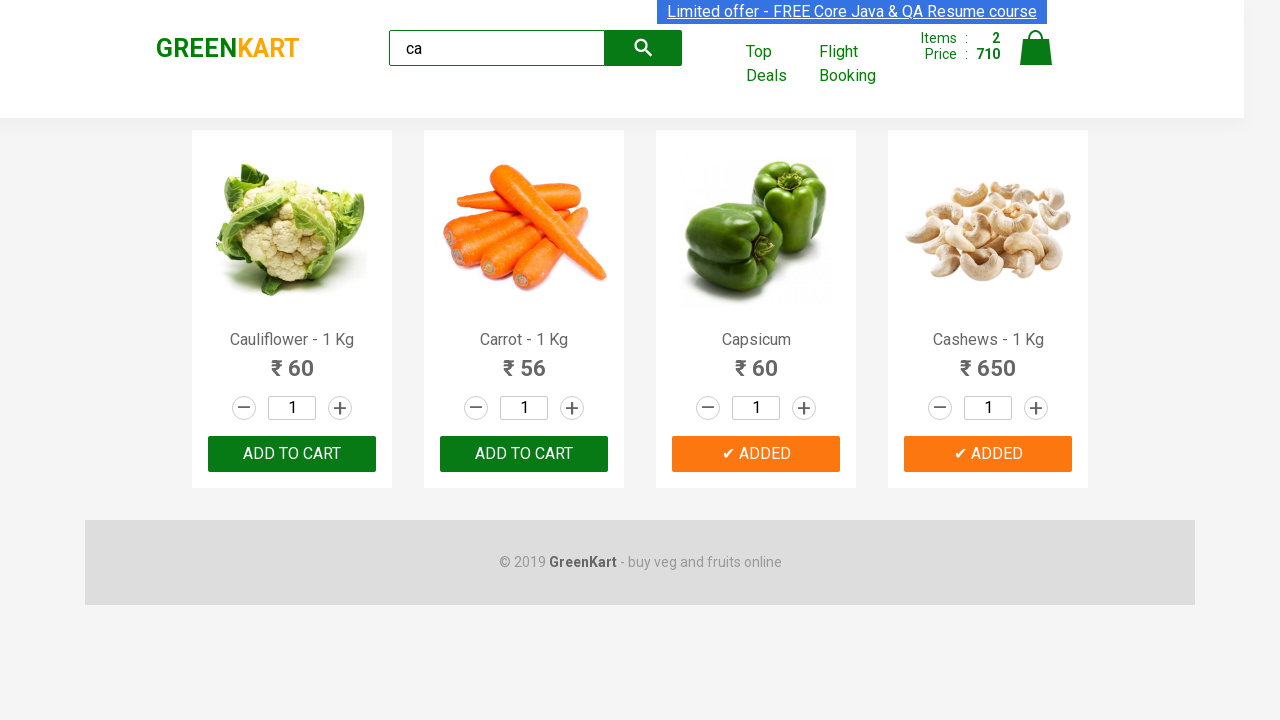

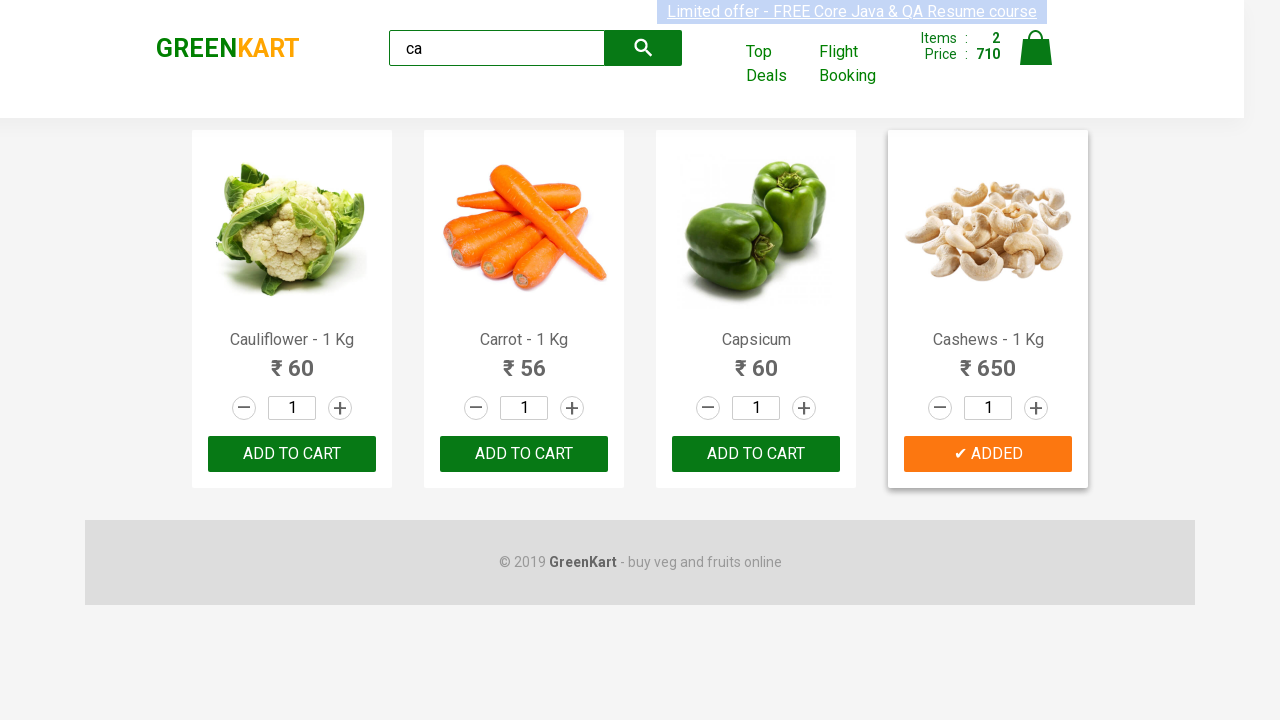